Tests Ajio's search and filter functionality by searching for bags, applying filters for men's fashion bags, and verifying results display

Starting URL: https://www.ajio.com/

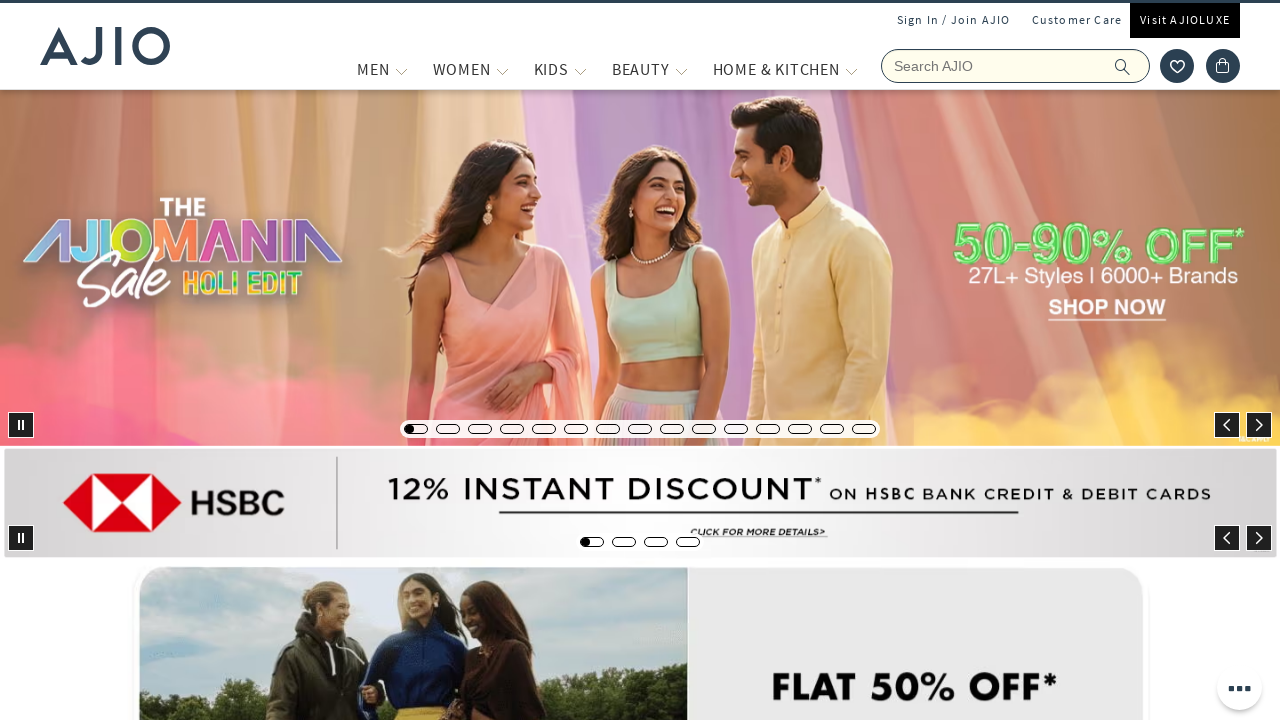

Filled search field with 'bag' on input[name='searchVal']
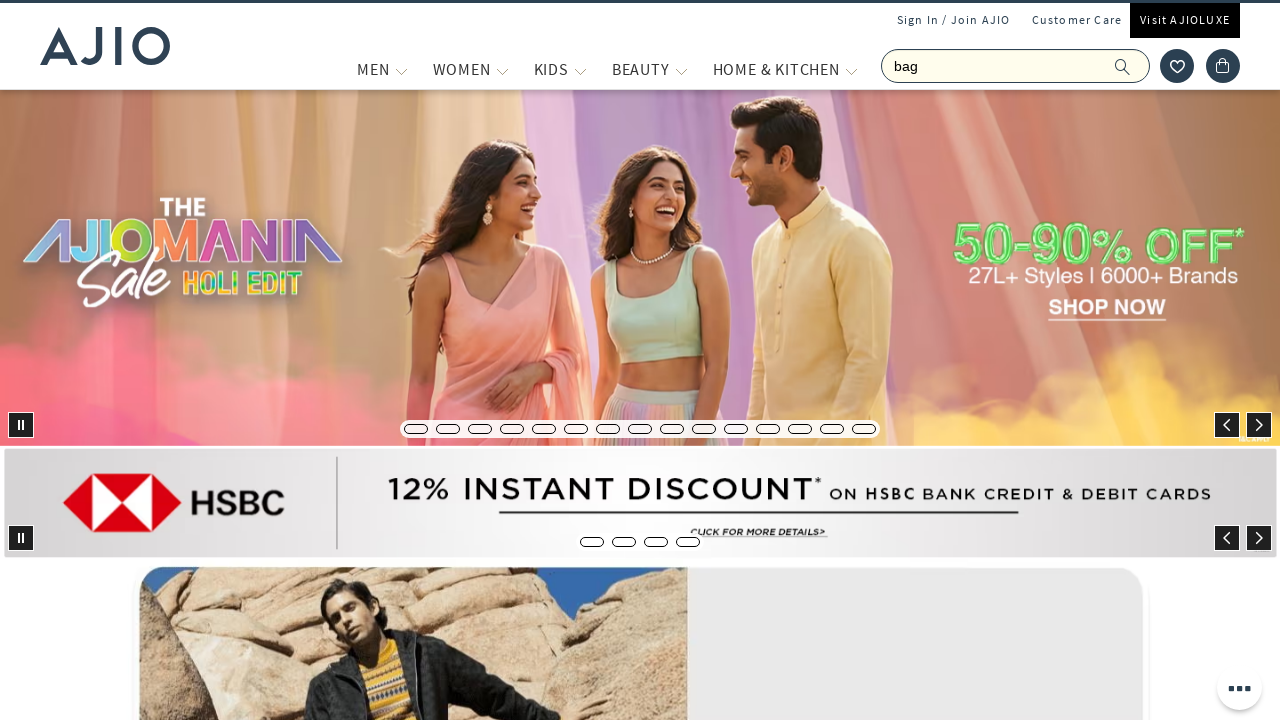

Pressed Enter to submit search for bags on input[name='searchVal']
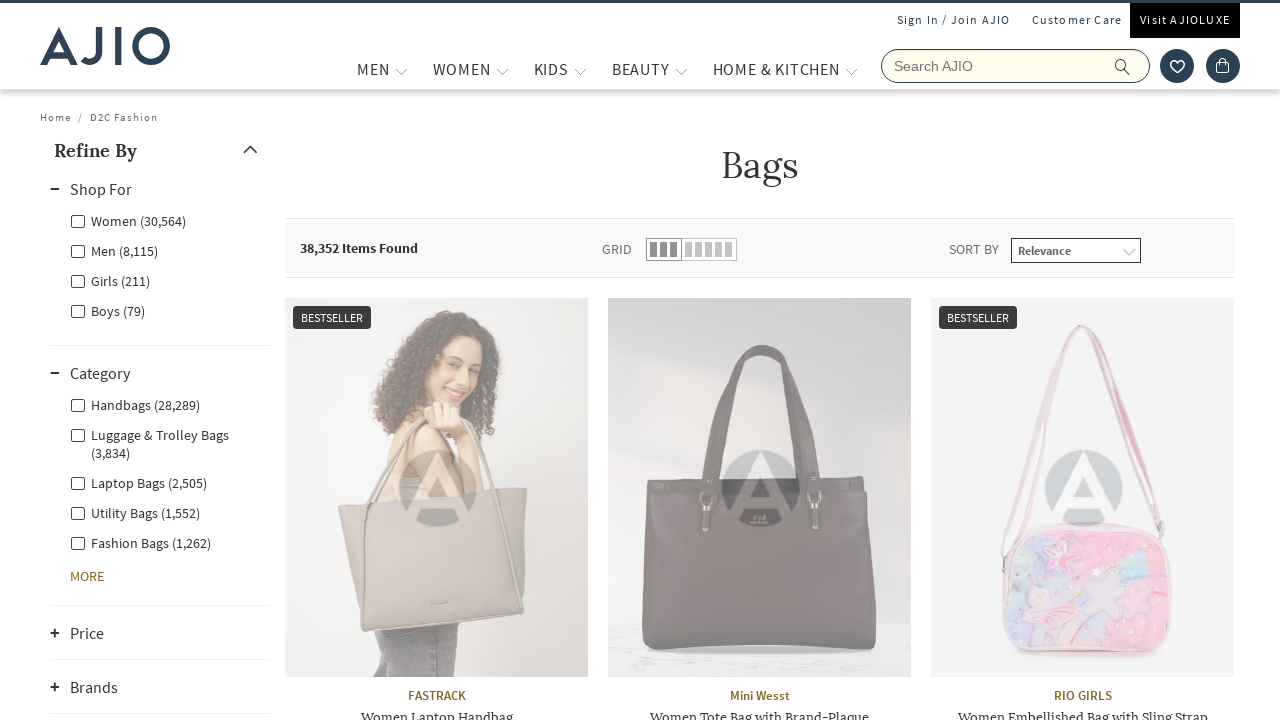

Waited for 'Men - Fashion Bags' filter to appear
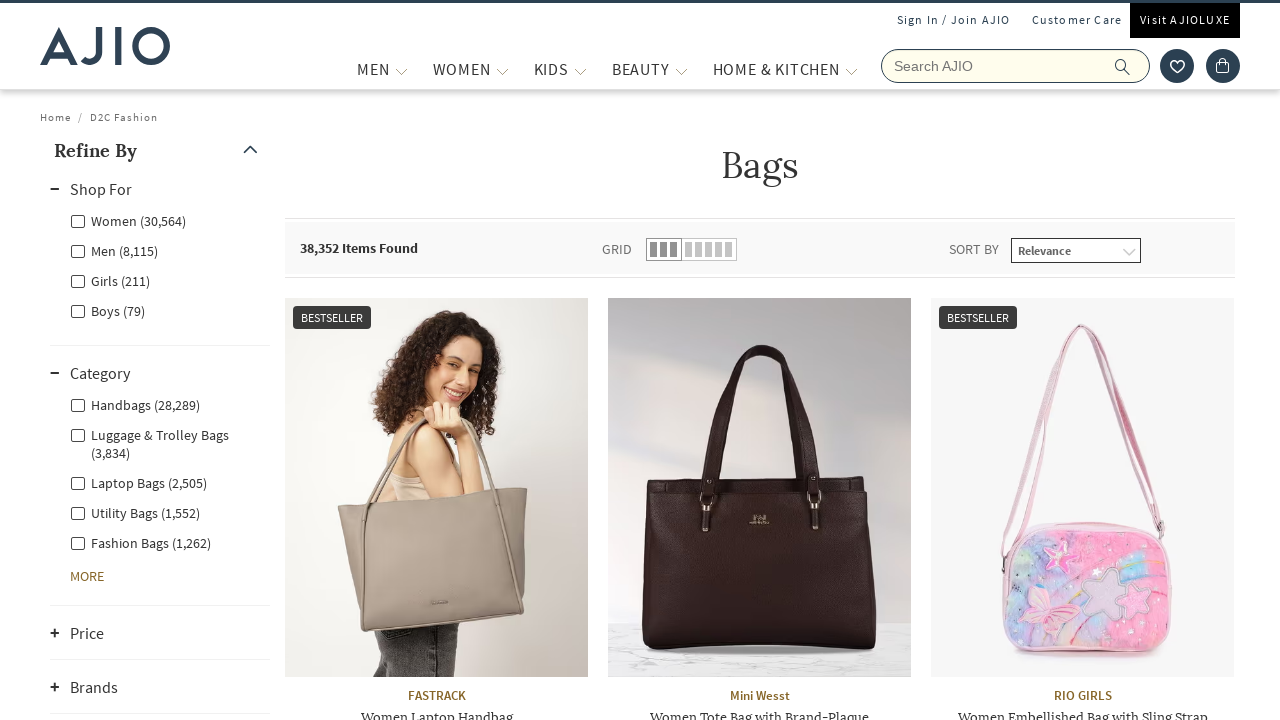

Clicked 'Men - Fashion Bags' filter at (140, 542) on label[for='Men - Fashion Bags']
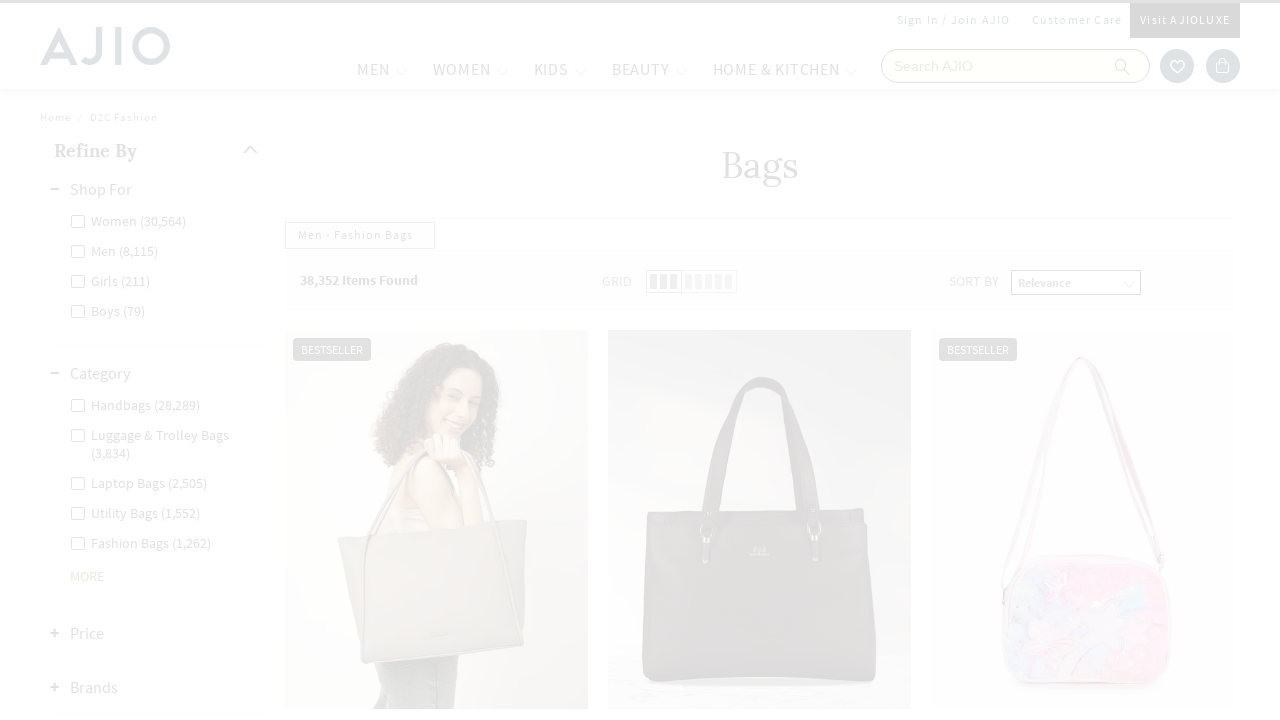

Waited for 'Men' filter to appear
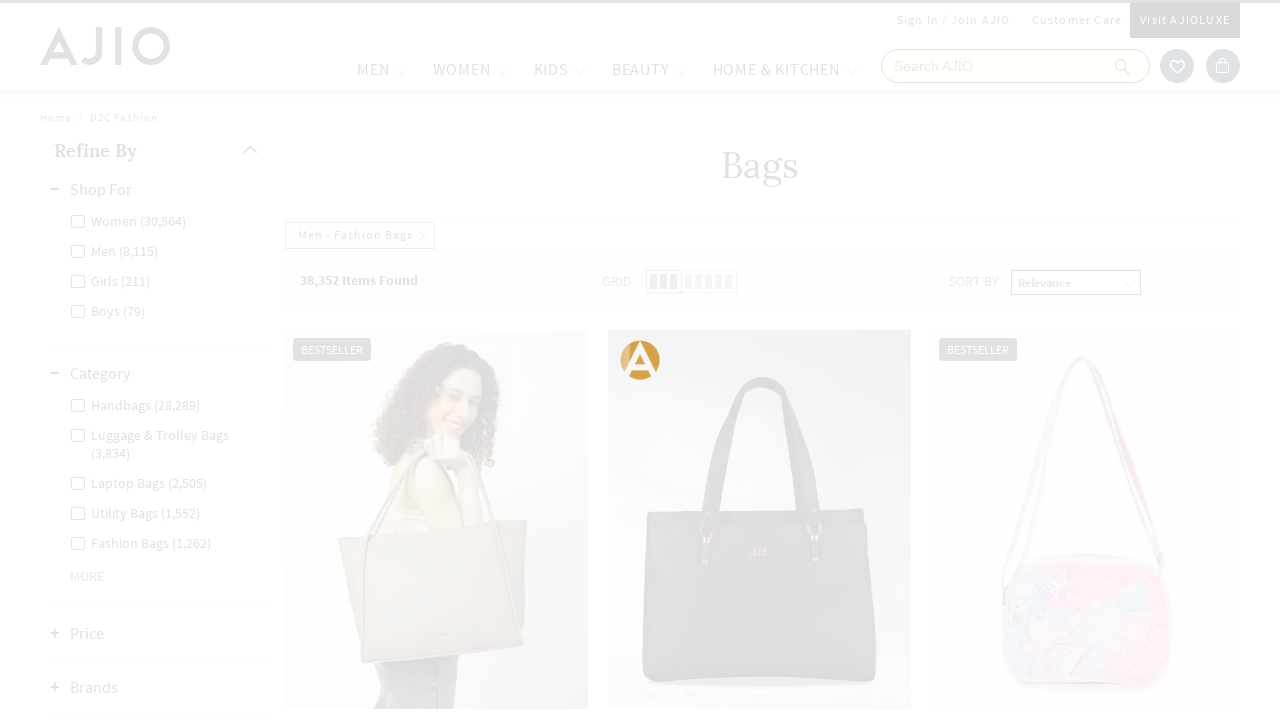

Clicked 'Men' filter at (114, 220) on label[for='Men']
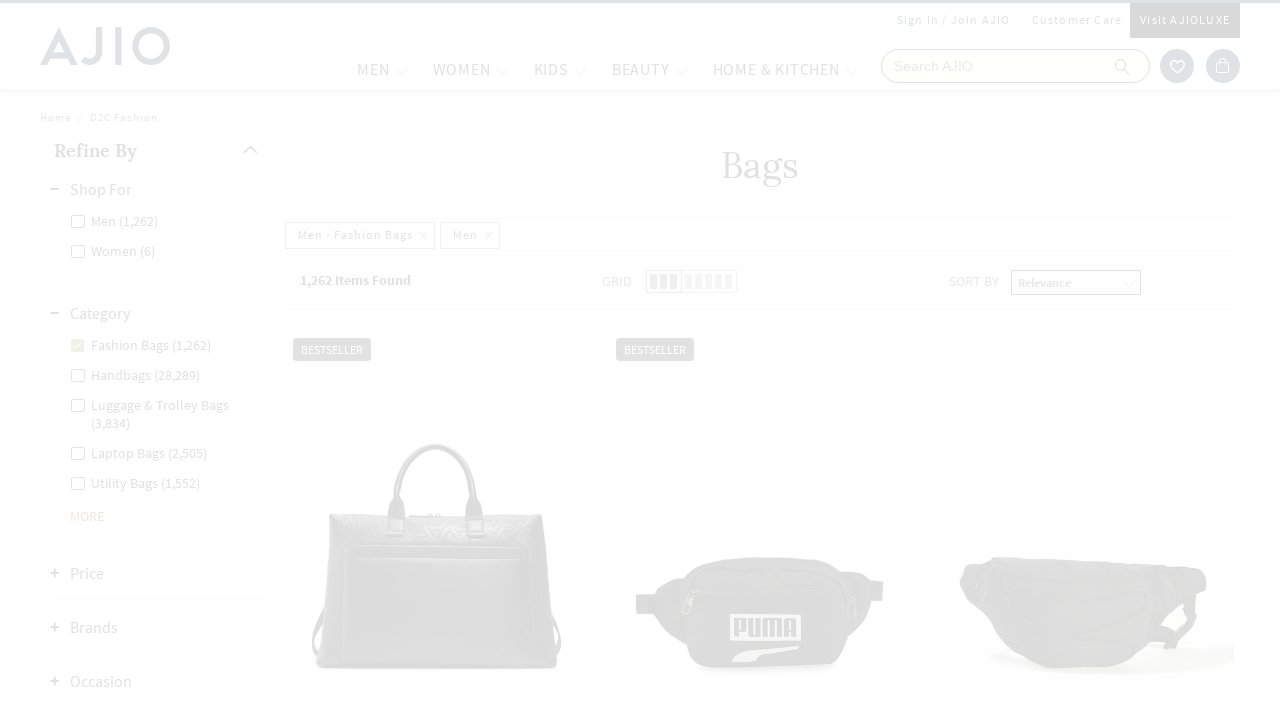

Waited for search results to load
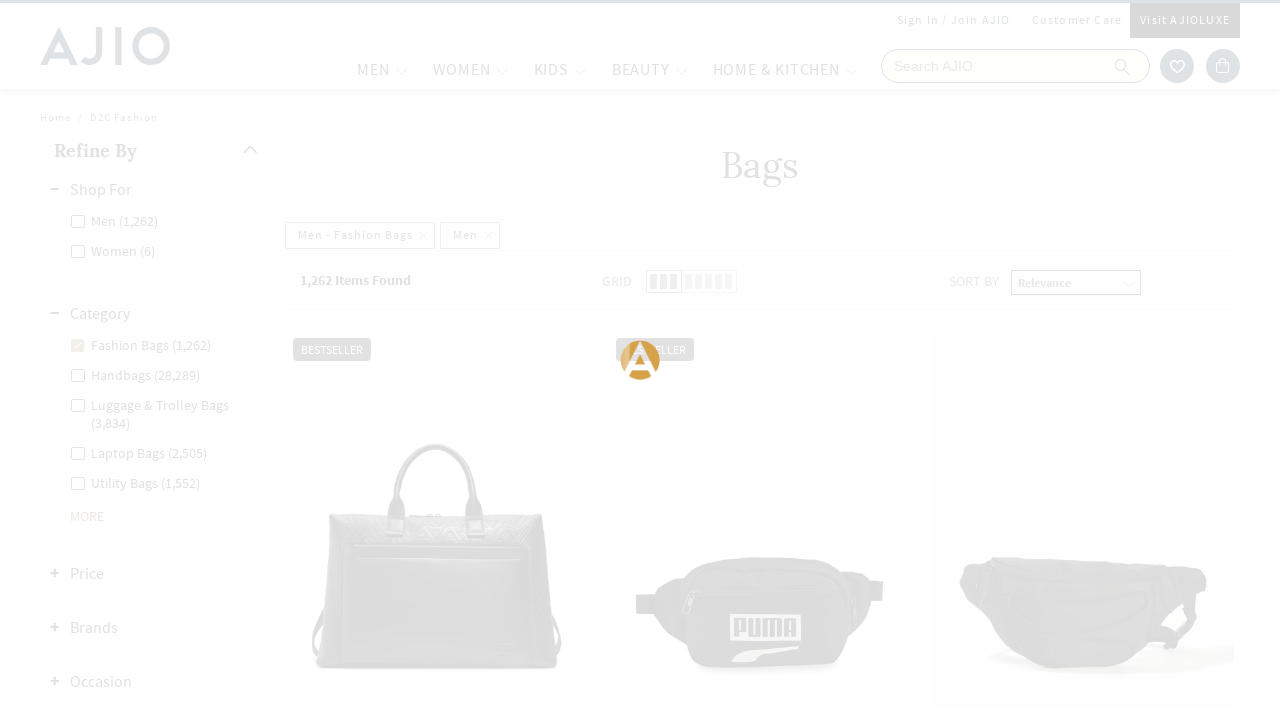

Verified brand elements are displayed on results
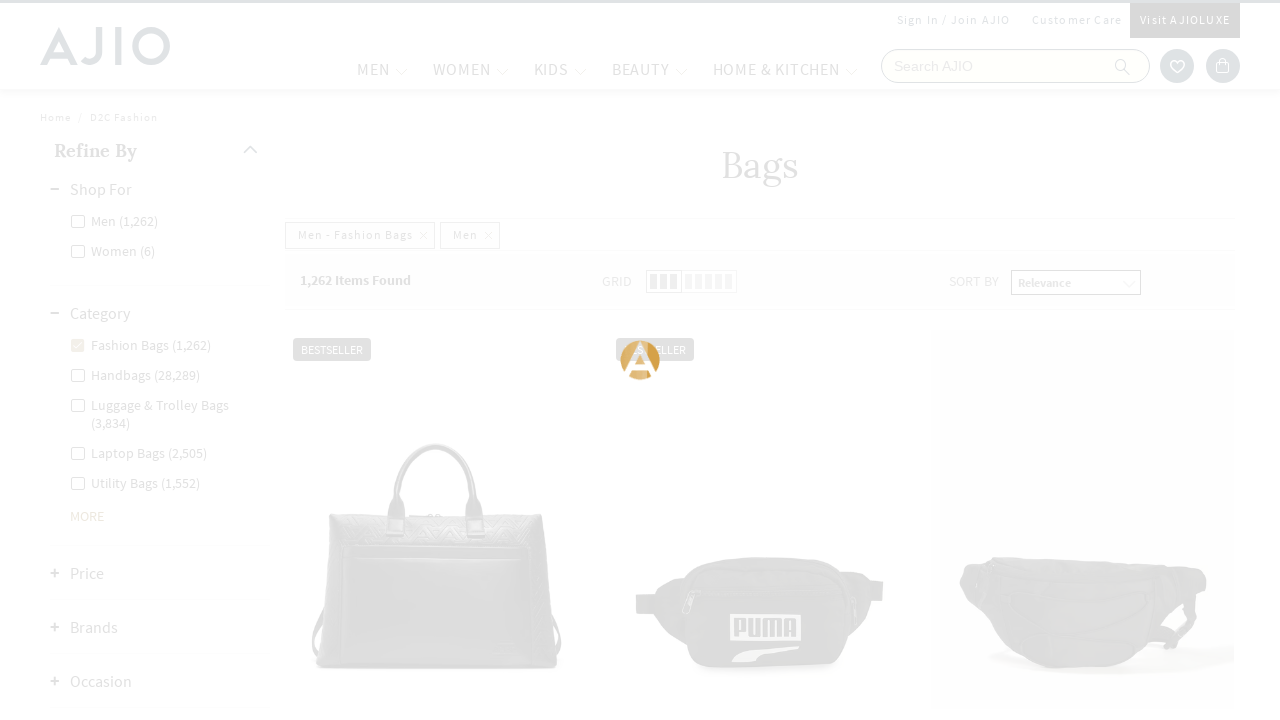

Verified product name elements are displayed on results
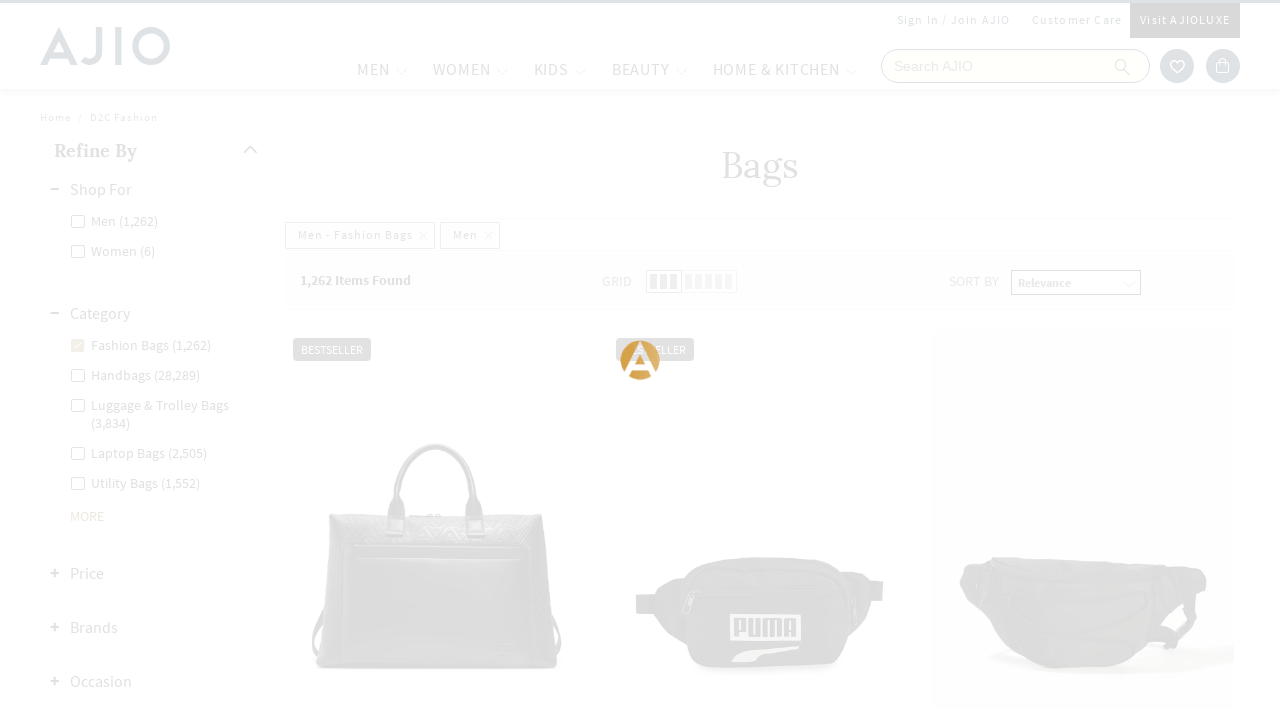

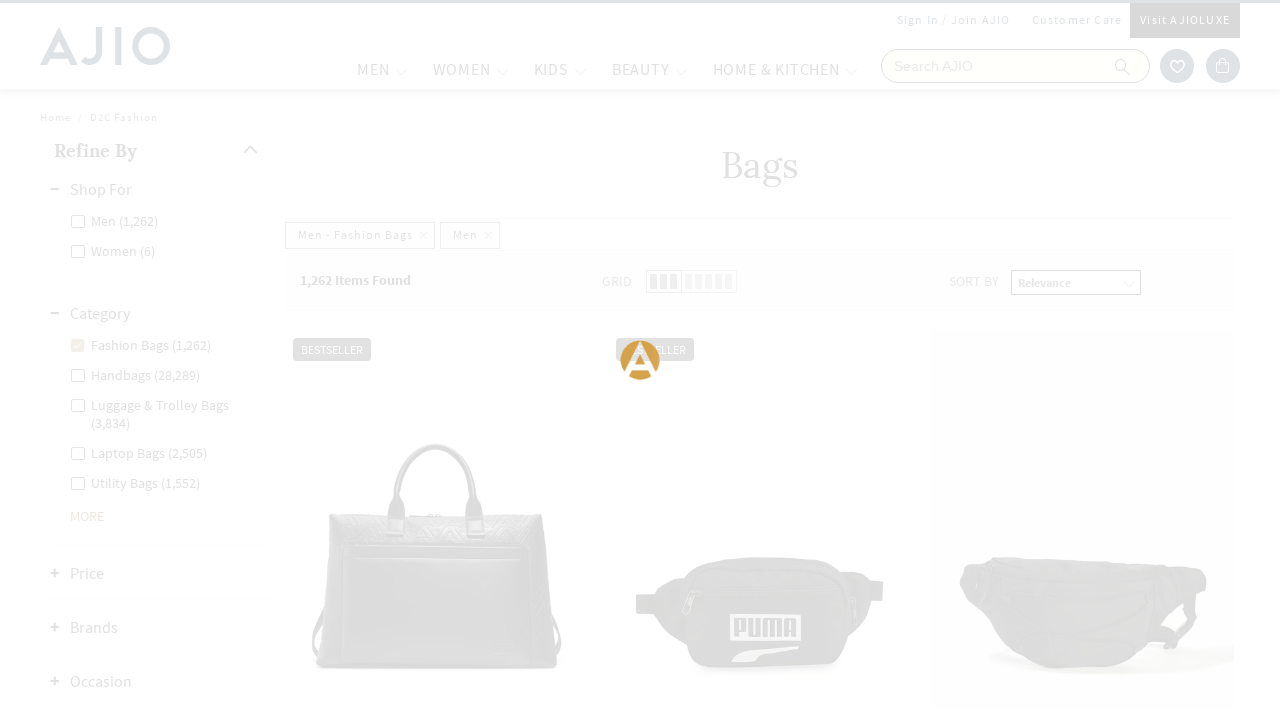